Tests moving a slider input to a specific value

Starting URL: https://demoqa.com/slider

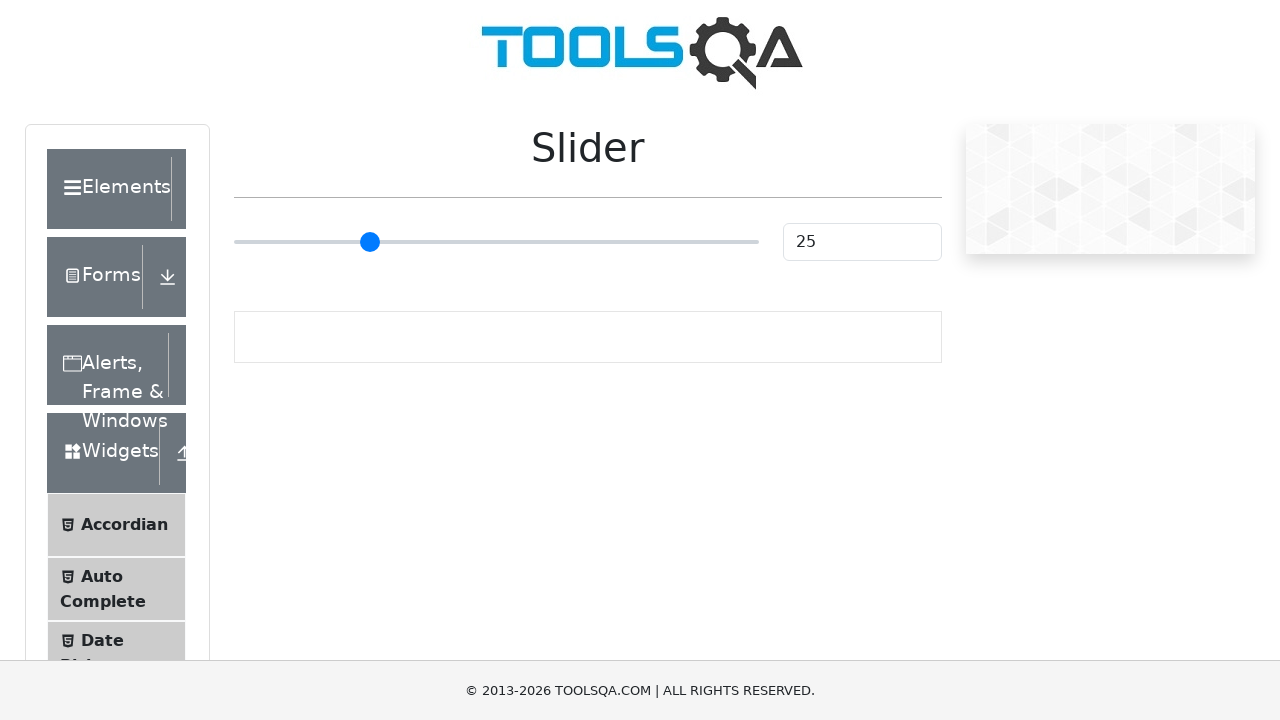

Located the range slider input element
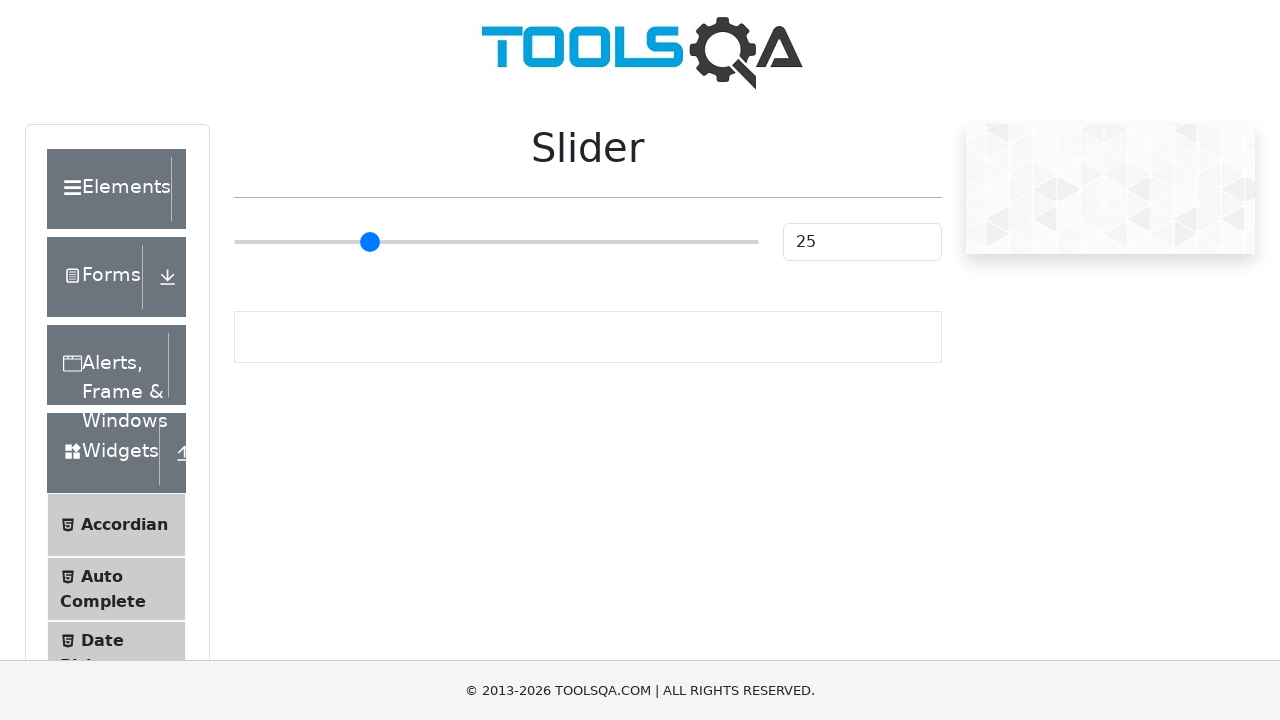

Set slider value to 90 using stepUp
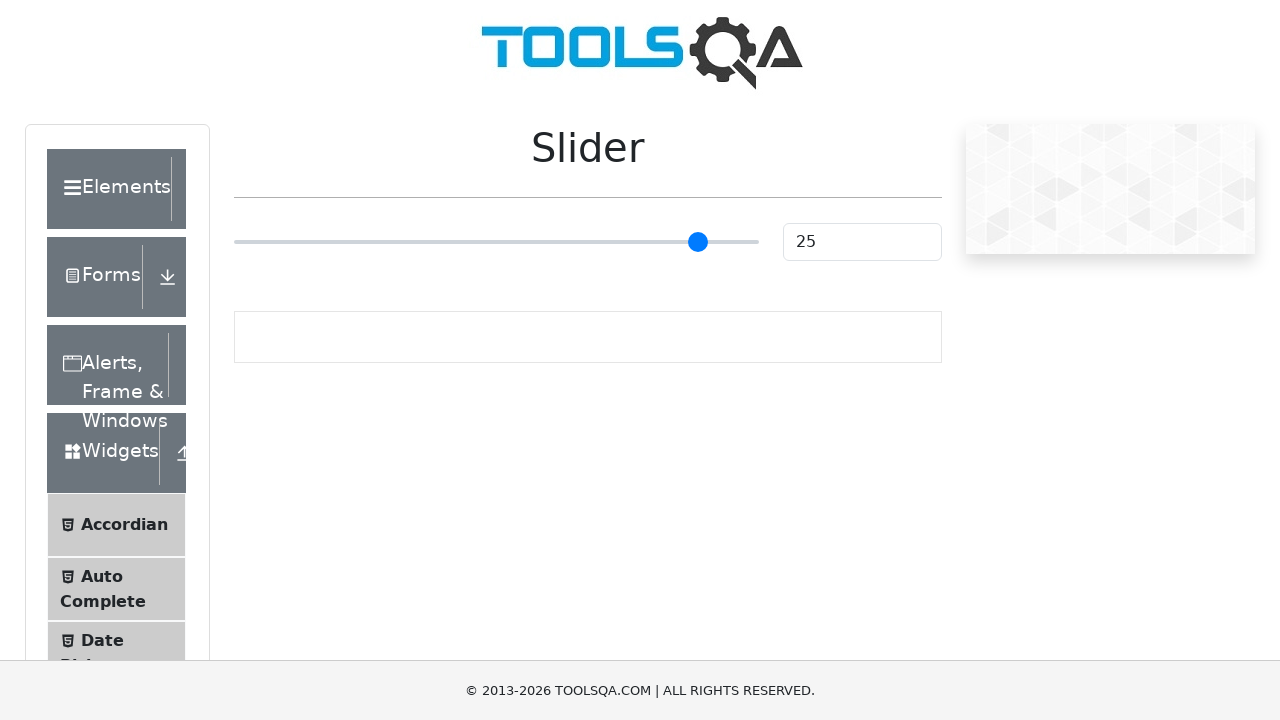

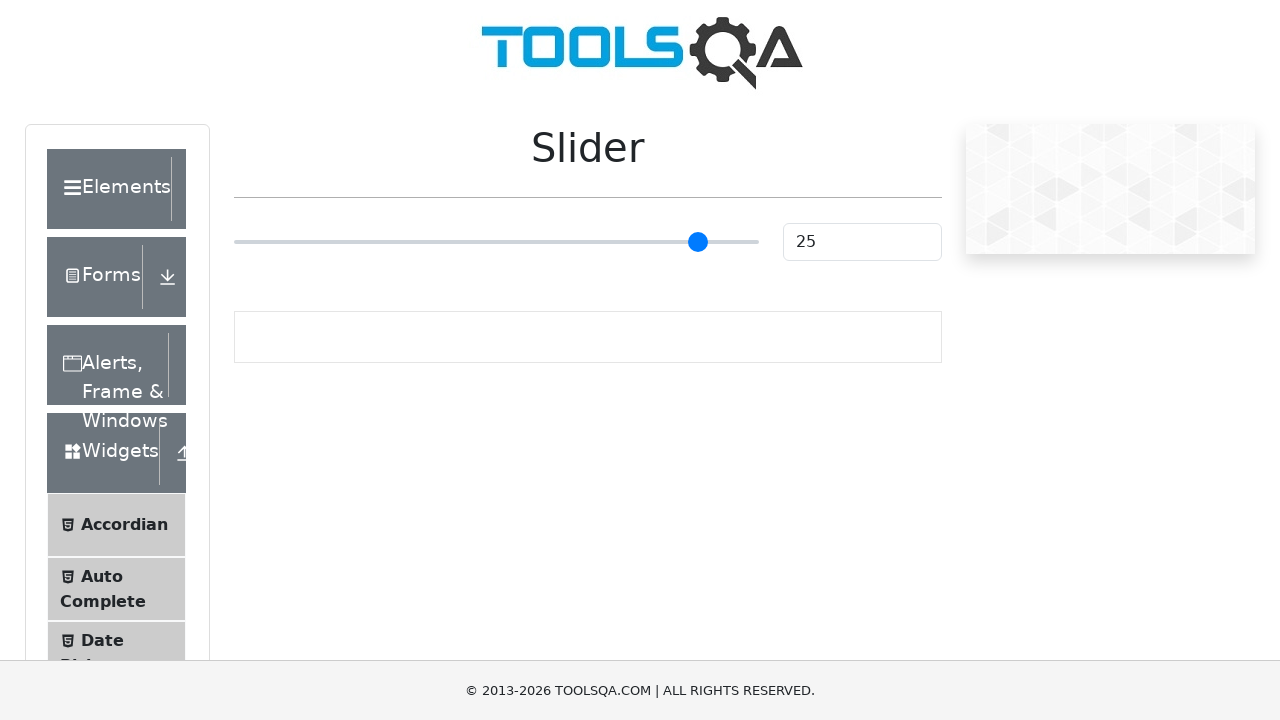